Attempts to add a customer with first name and last name only

Starting URL: https://www.globalsqa.com/angularJs-protractor/BankingProject/#/manager

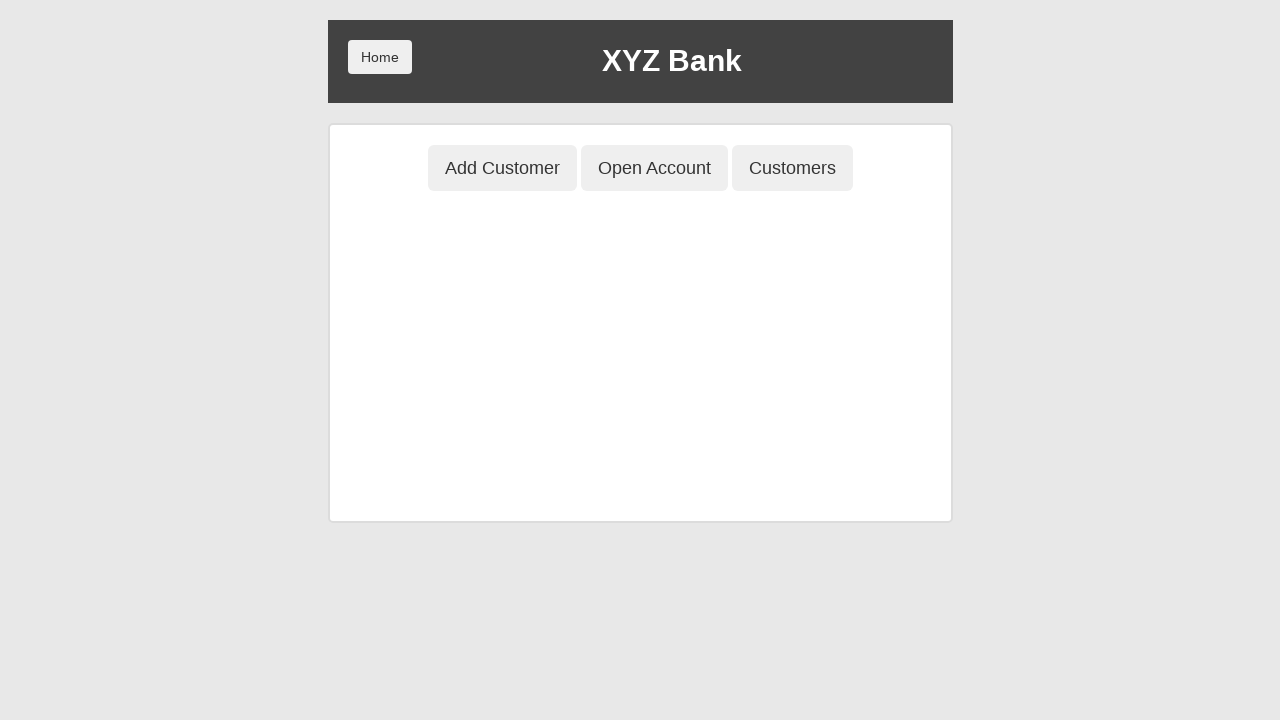

Clicked 'Add Customer' button at (502, 168) on button:has-text('Add Customer')
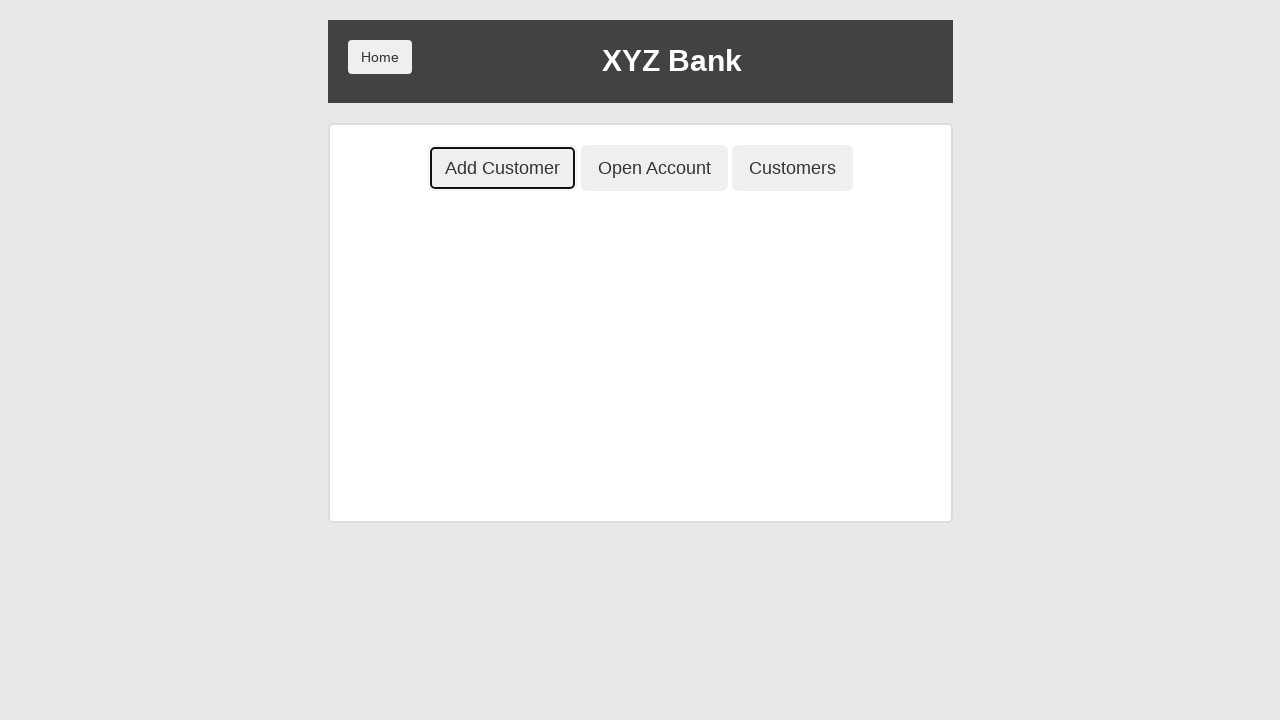

Filled first name field with 'Mai' on input[placeholder='First Name']
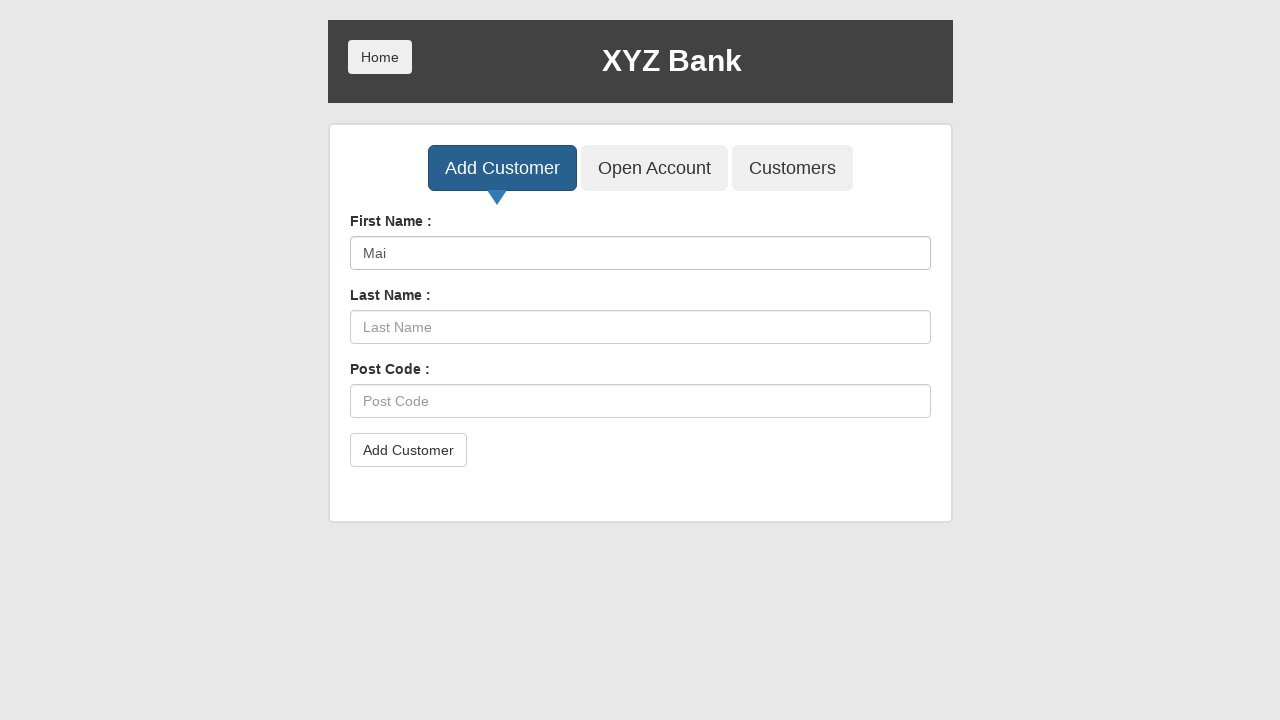

Filled last name field with 'Tran' on input[placeholder='Last Name']
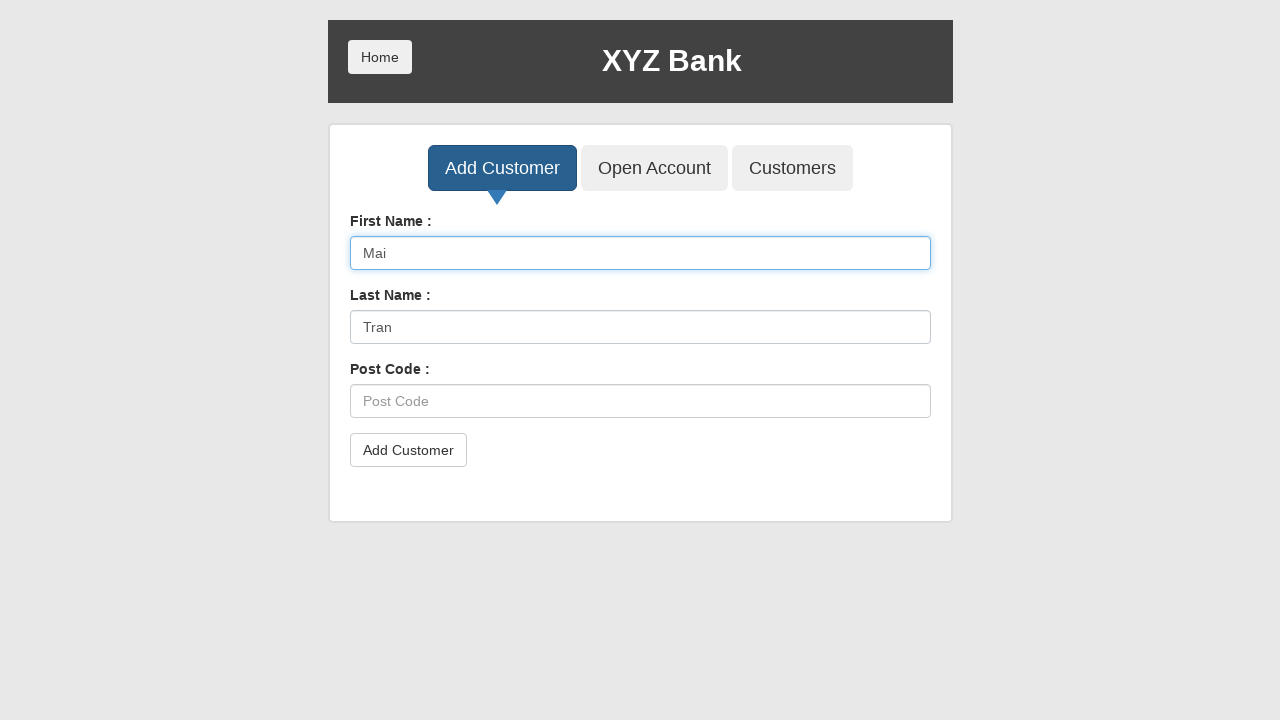

Clicked submit button to add customer at (408, 450) on button[type='submit']
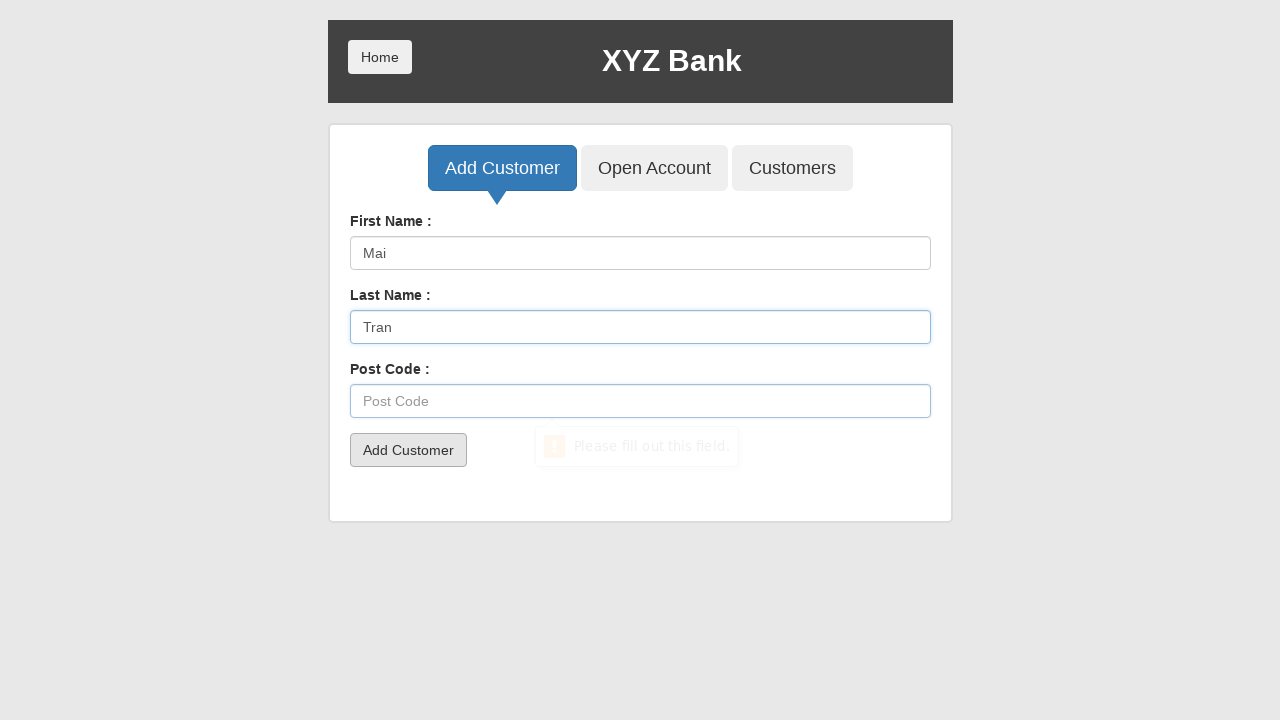

Set up dialog handler to accept alerts
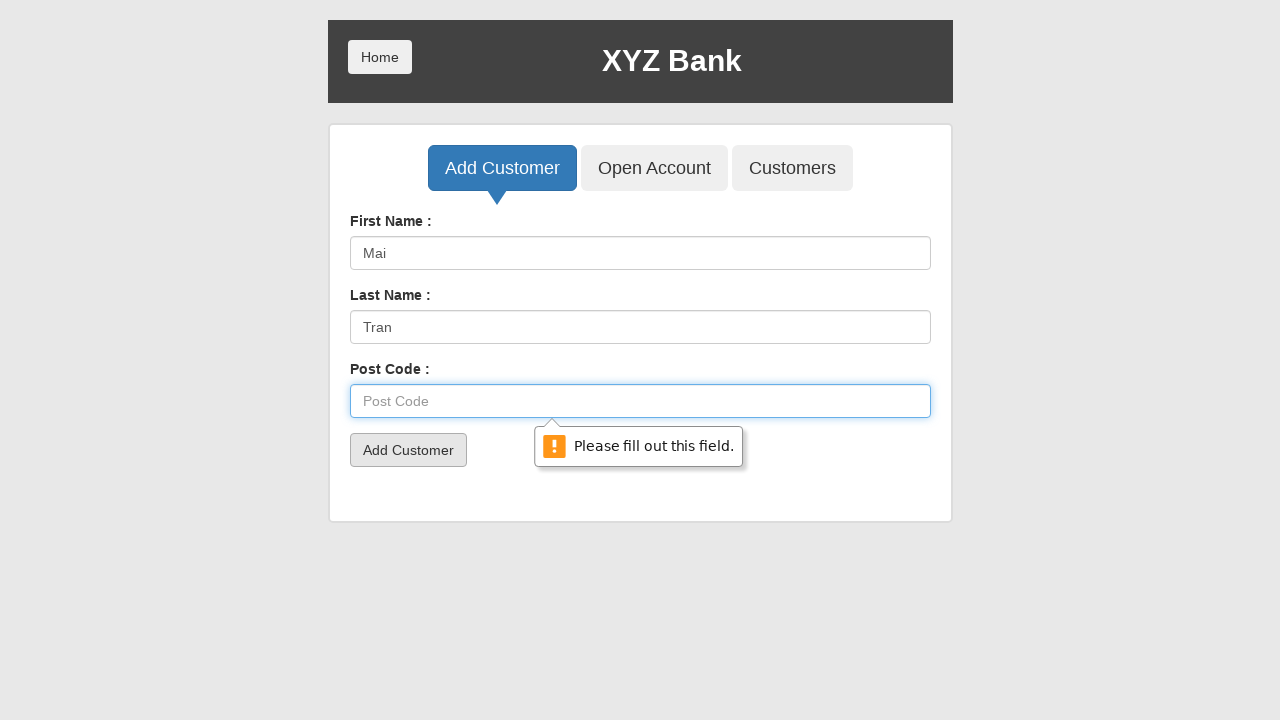

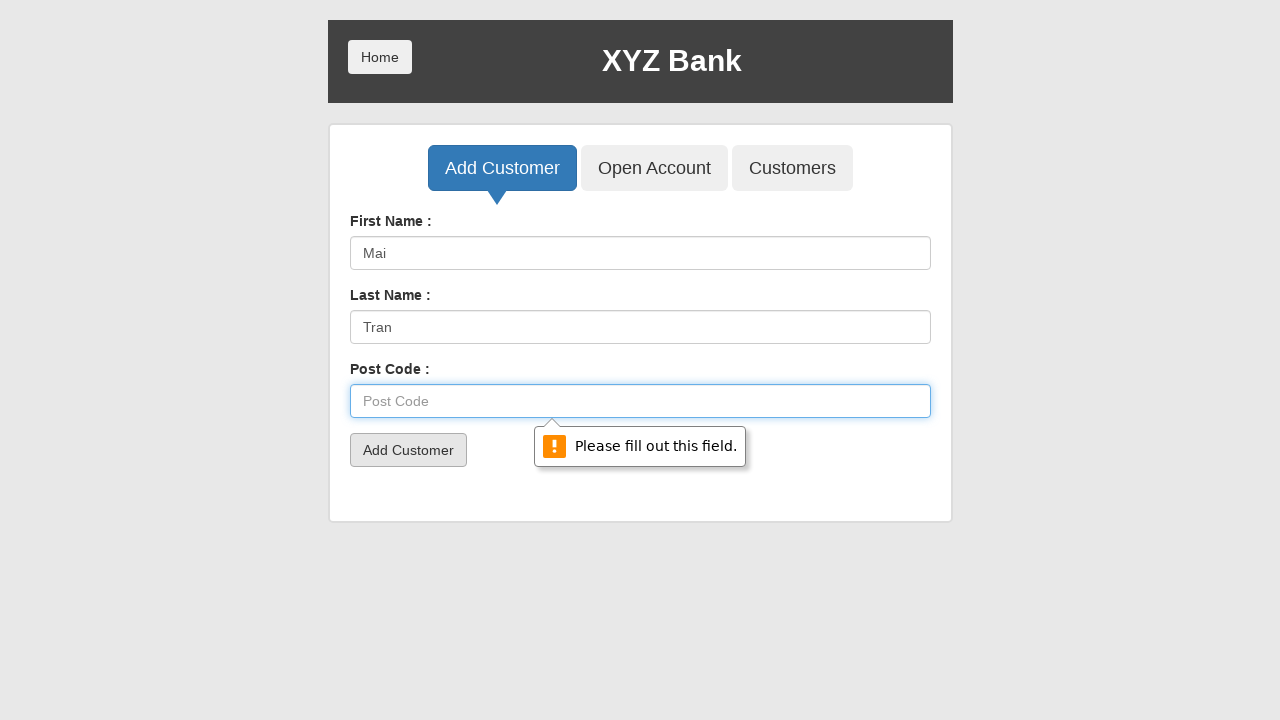